Tests that radio buttons (Si and No) are visible and can be selected

Starting URL: https://thefreerangetester.github.io/sandbox-automation-testing/

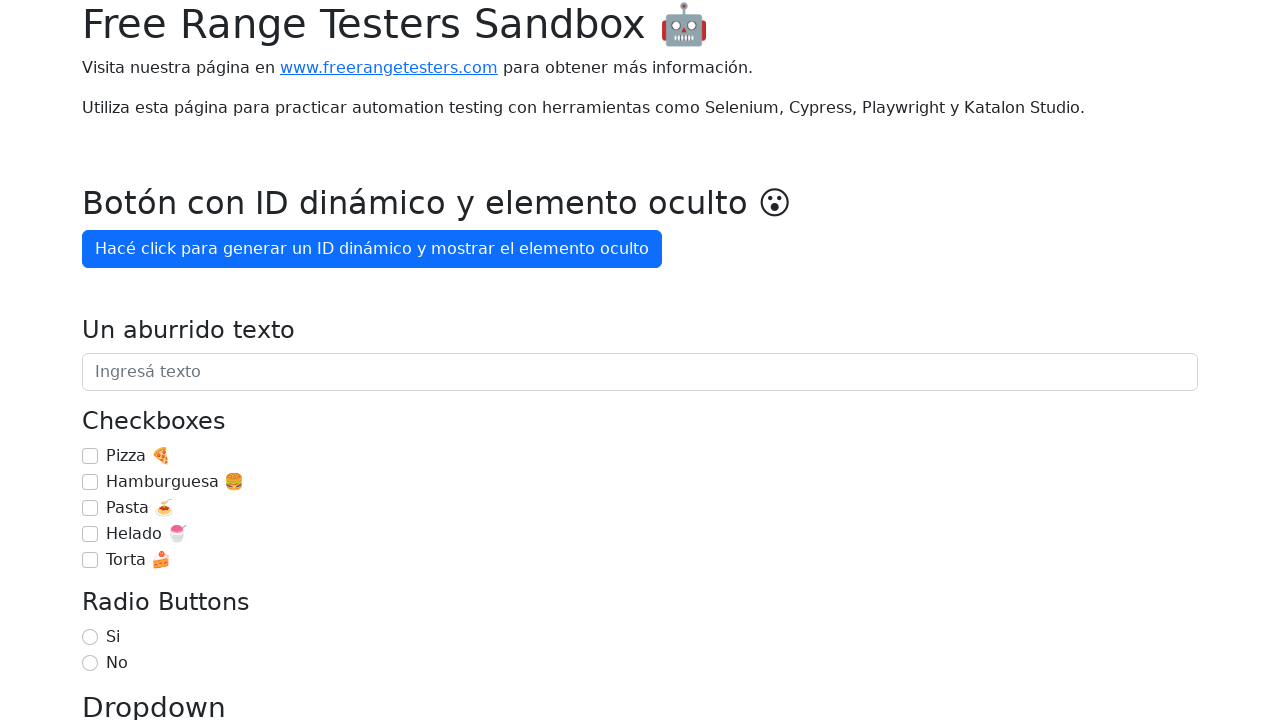

Located radio button with name 'Si'
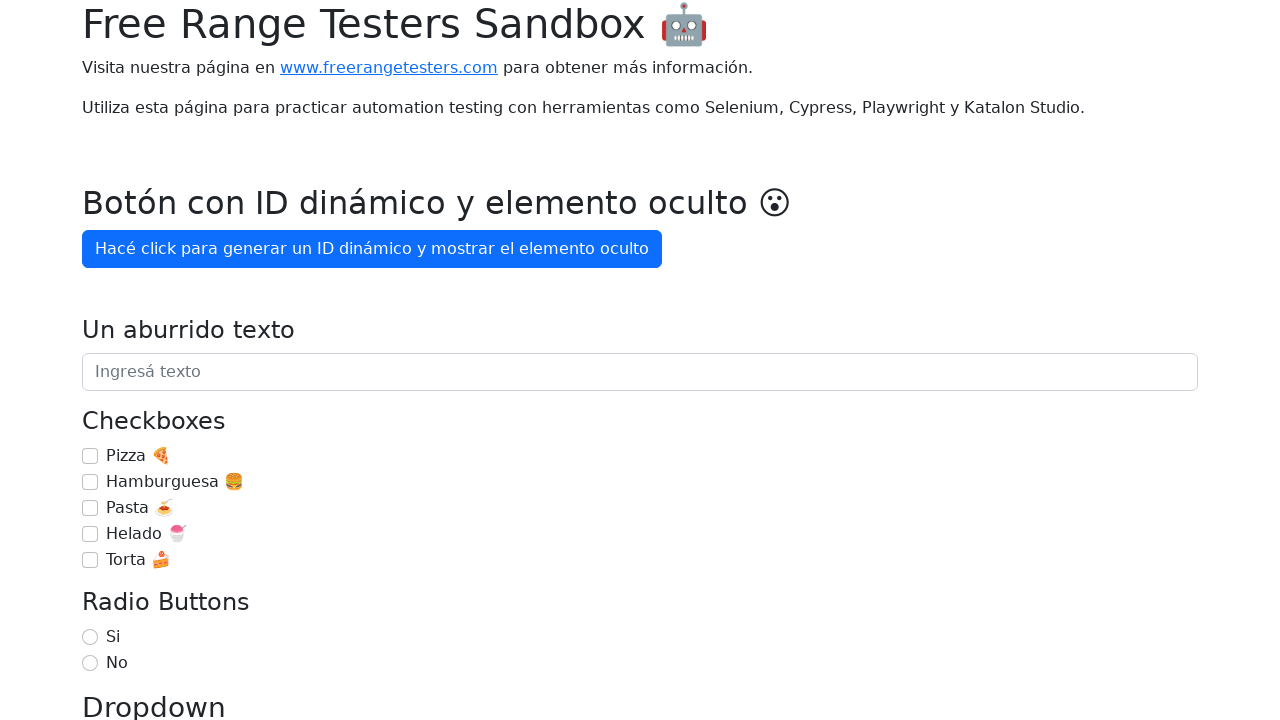

Radio button 'Si' is visible
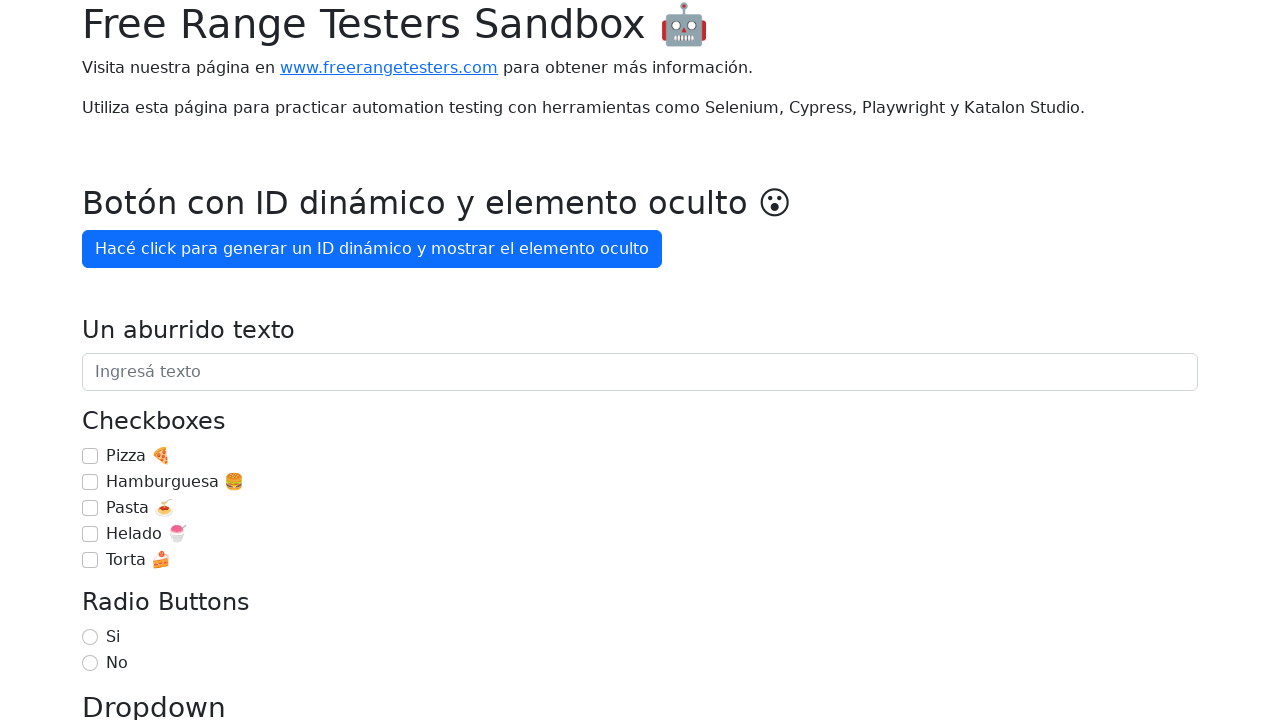

Selected radio button 'Si' at (90, 637) on internal:role=radio[name="Si"i]
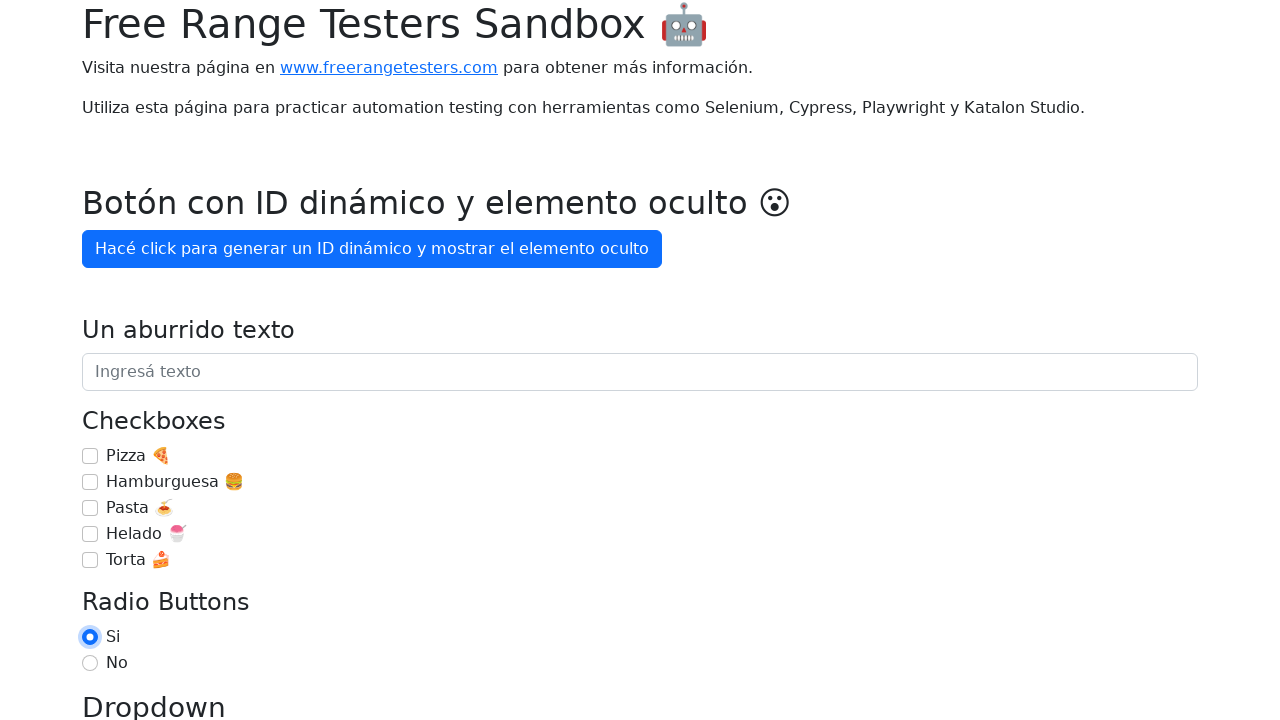

Located radio button with name 'No'
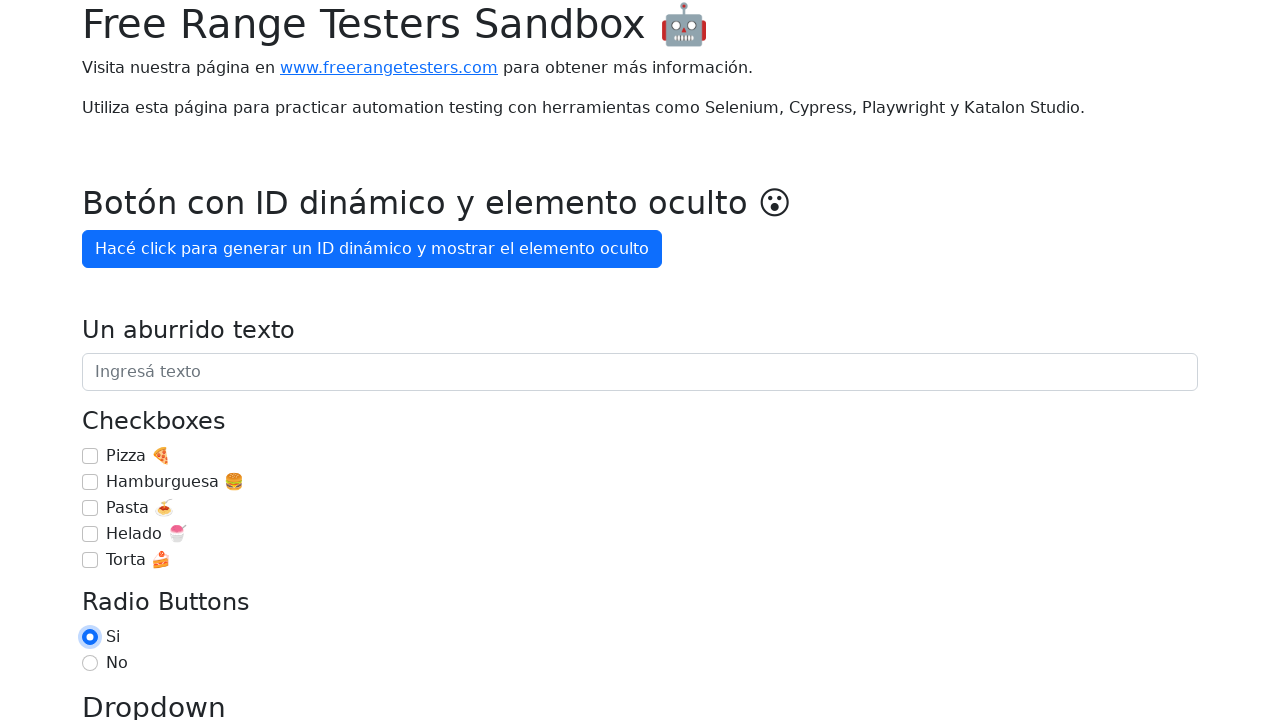

Radio button 'No' is visible
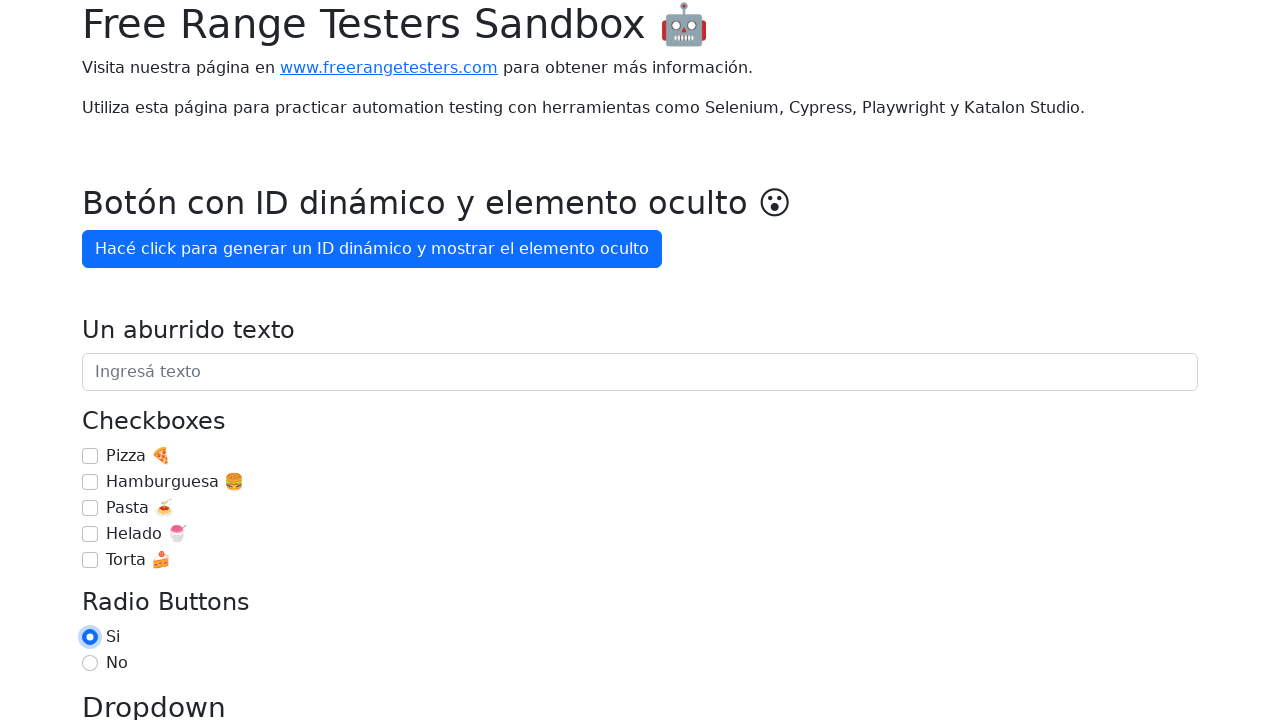

Selected radio button 'No' at (90, 663) on internal:role=radio[name="No"i]
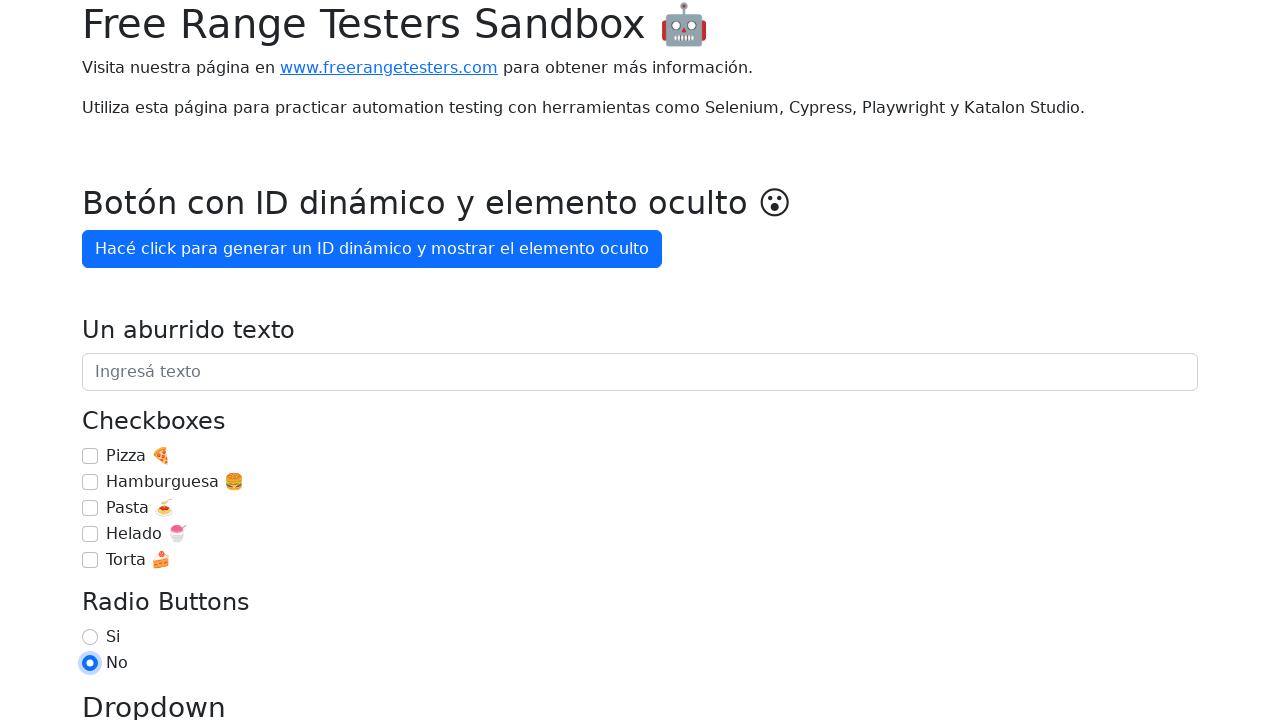

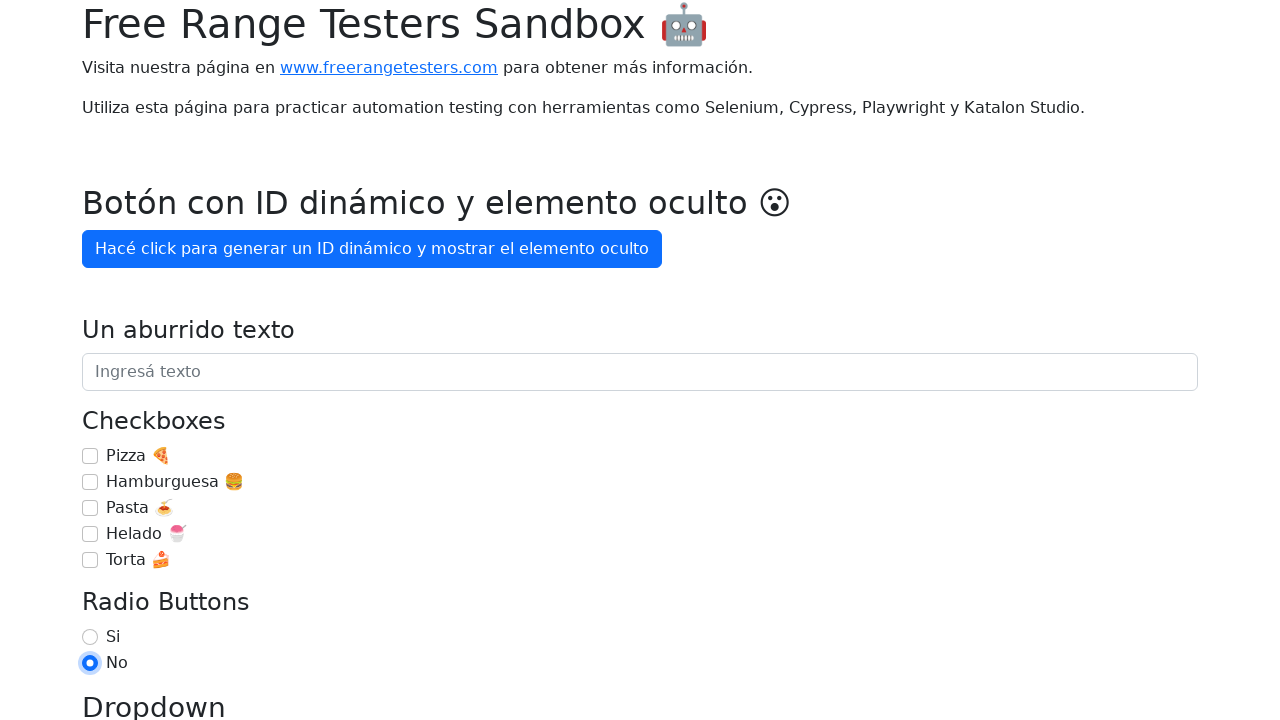